Navigates to a text box form page and checks if the submit button is enabled

Starting URL: https://demoqa.com/text-box

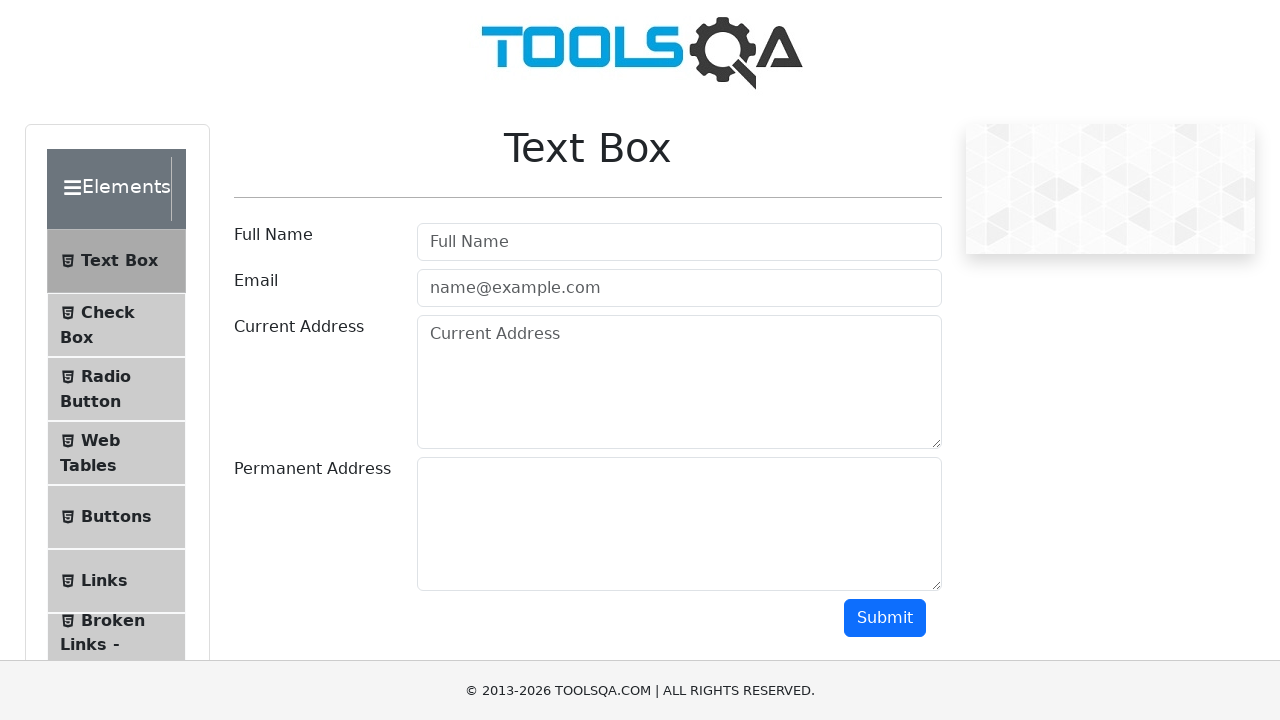

Navigated to text box form page at https://demoqa.com/text-box
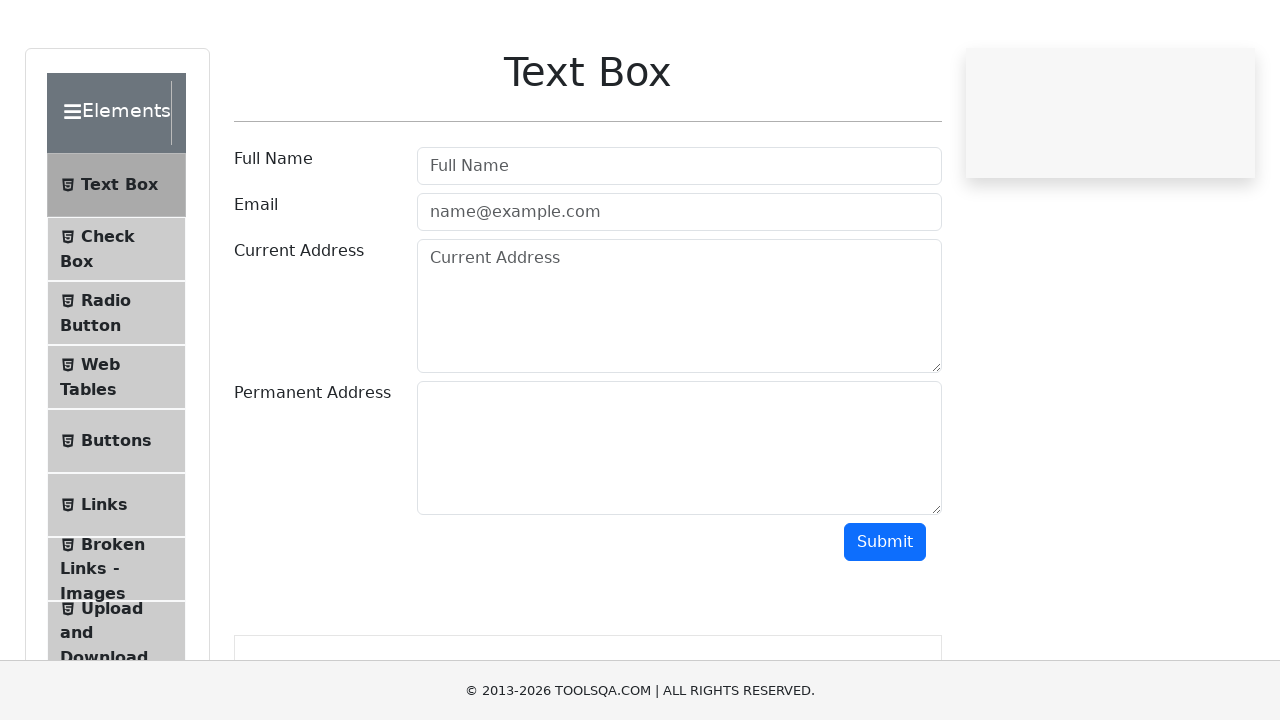

Located submit button element
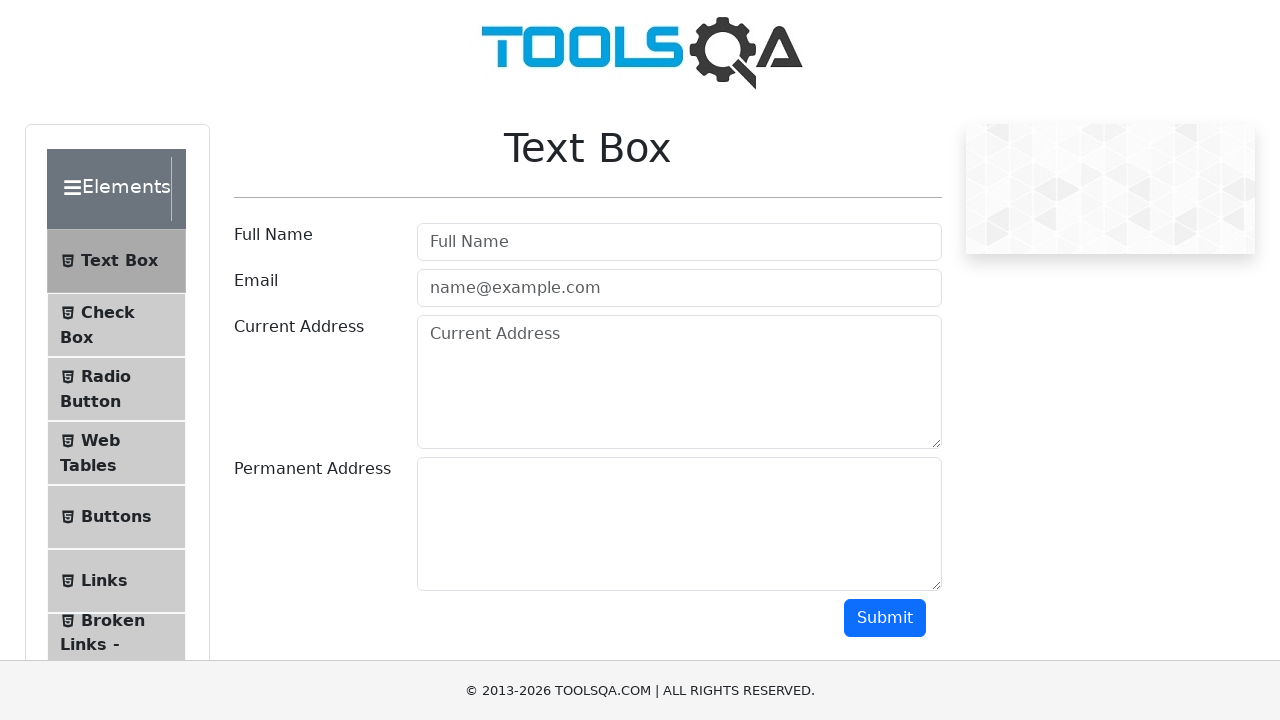

Submit button is enabled
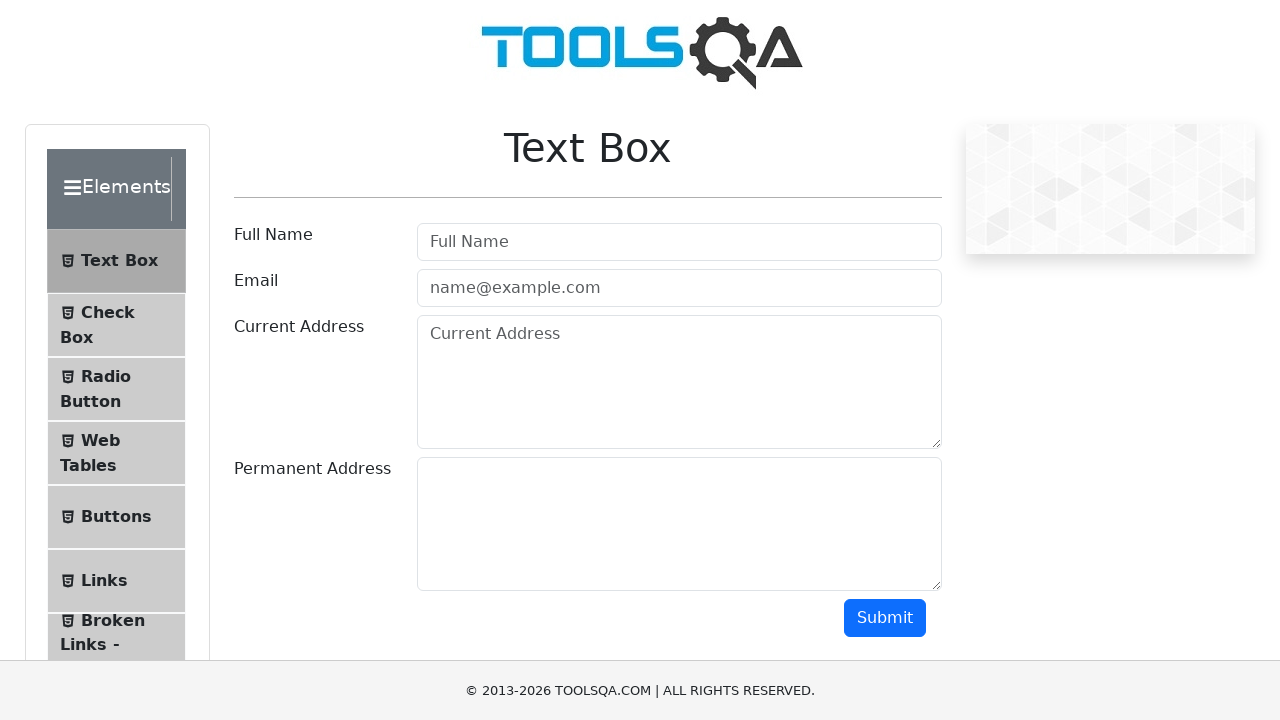

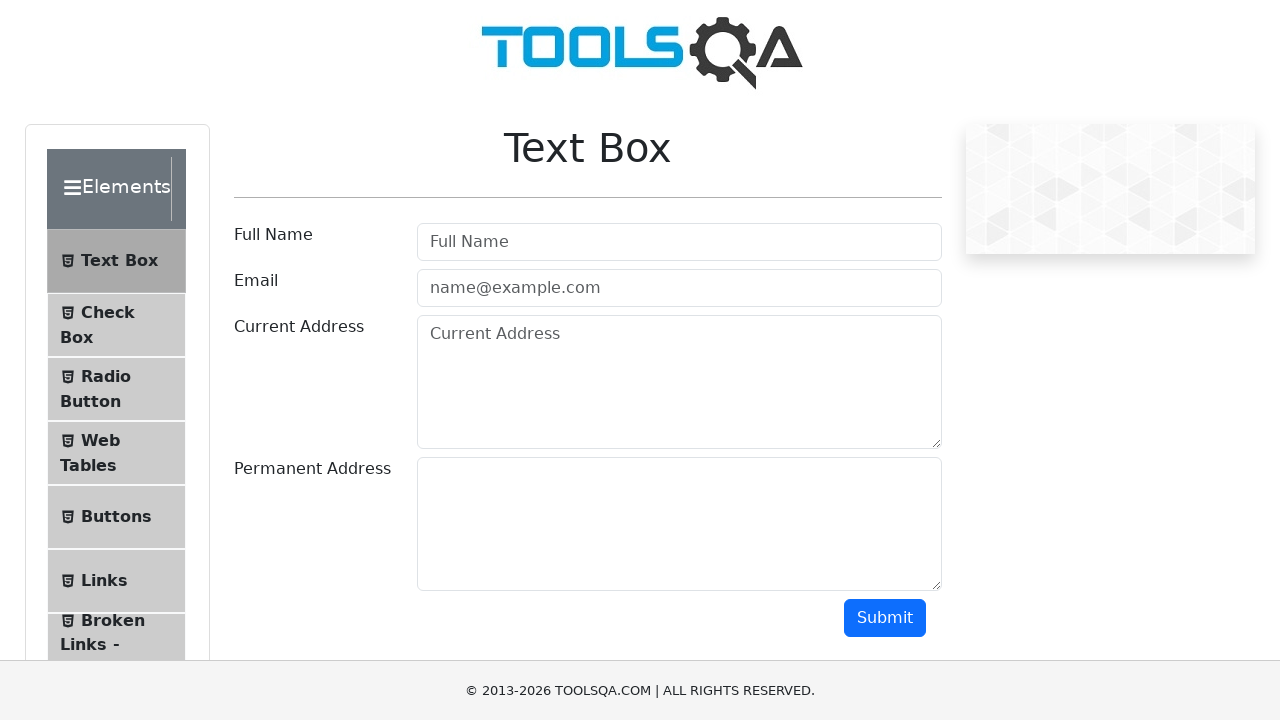